Tests uppercase tab navigation shortcuts (Ctrl+Shift+B, Ctrl+Shift+D, Ctrl+Shift+K) for navigating through UI elements in the Elan IDE

Starting URL: https://elan-language.github.io/LanguageAndIDE/

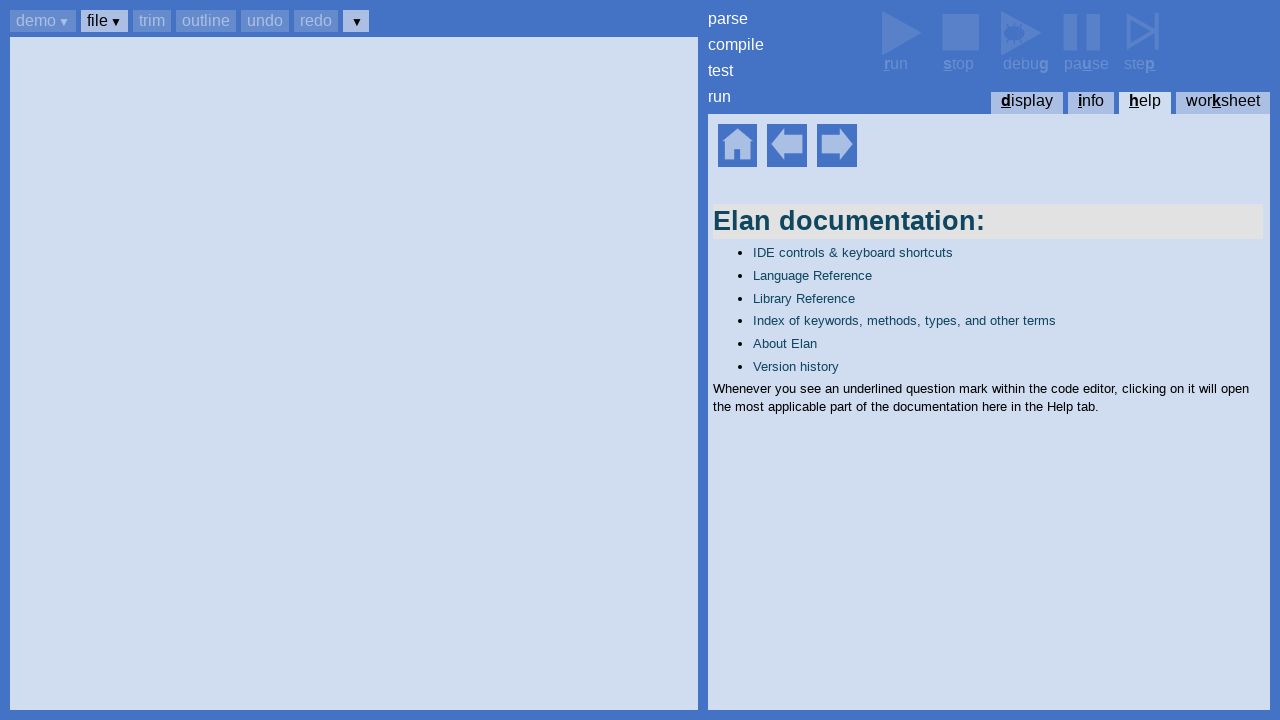

Set up dialog handler to auto-accept dialogs on page load
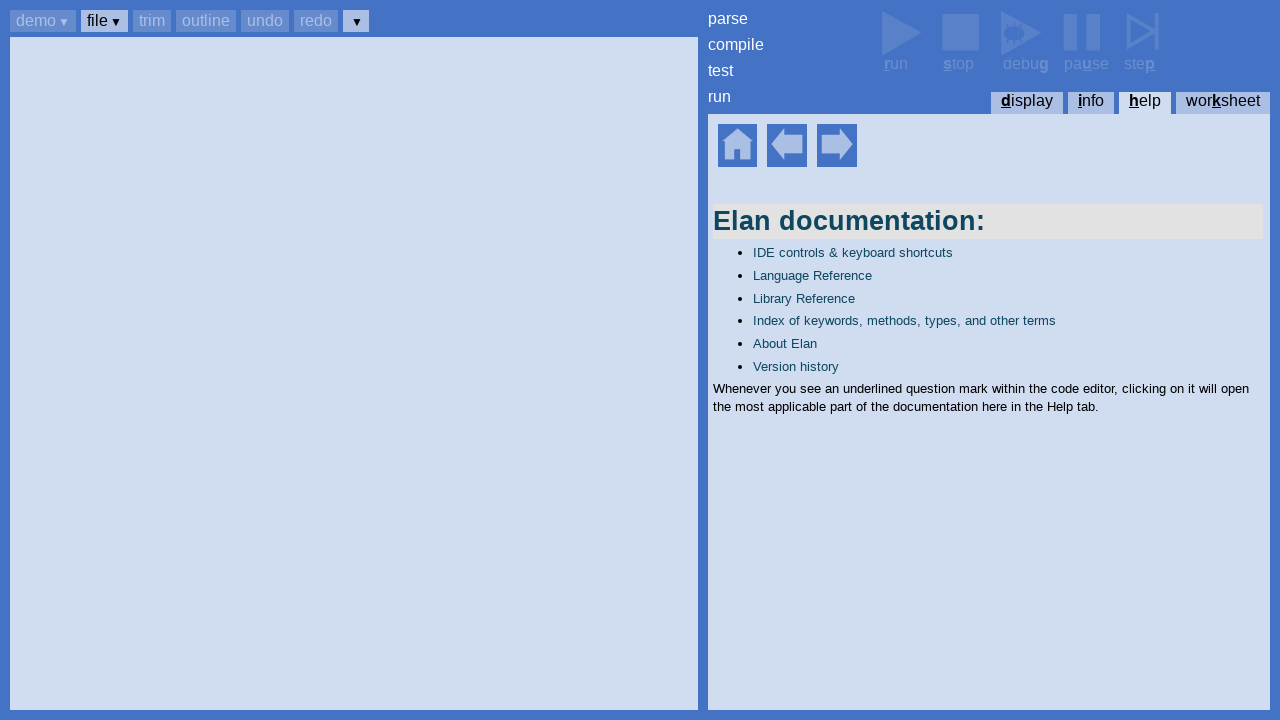

Waited for help home element to be visible
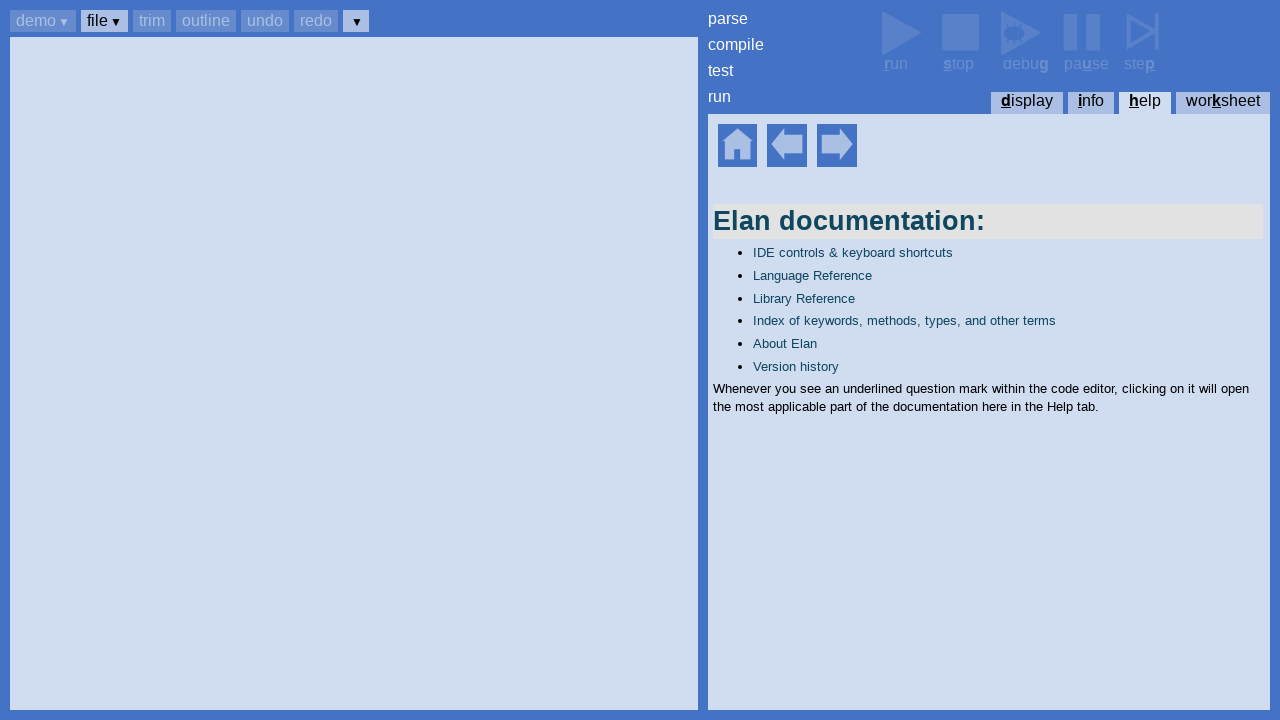

Pressed Ctrl+Shift+B to focus buttons panel
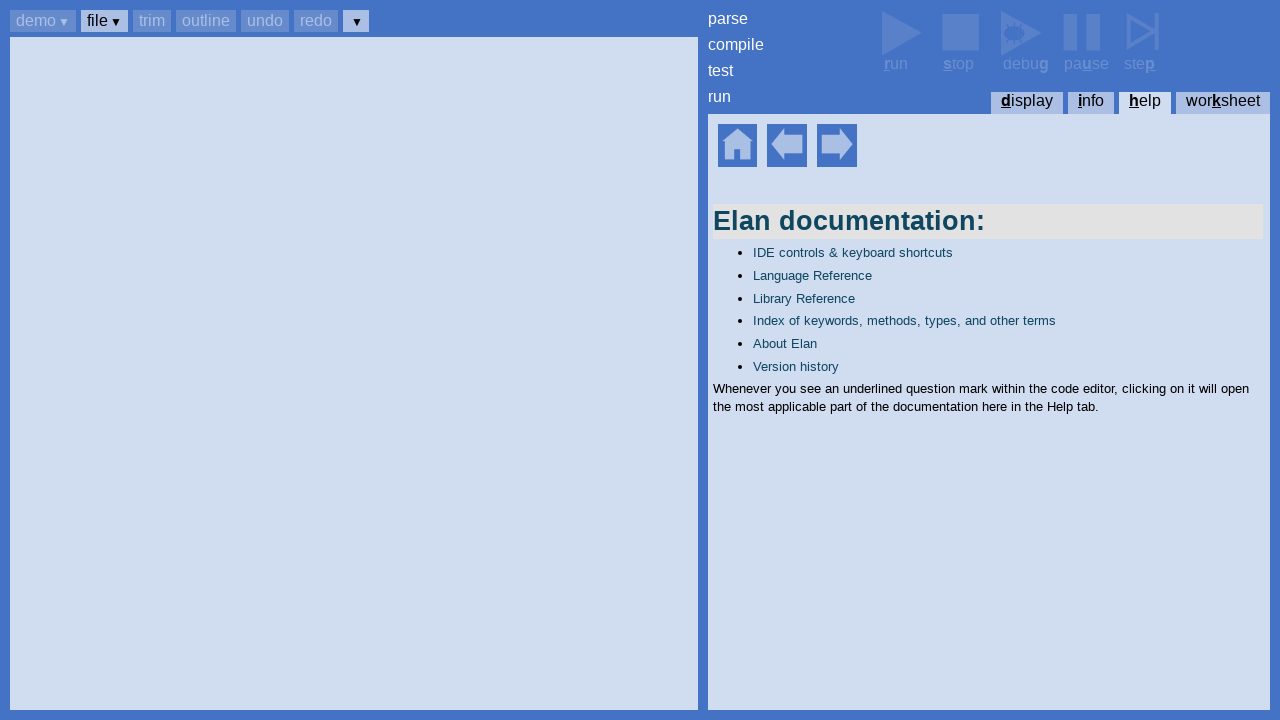

Pressed Tab to navigate to next button (1/6)
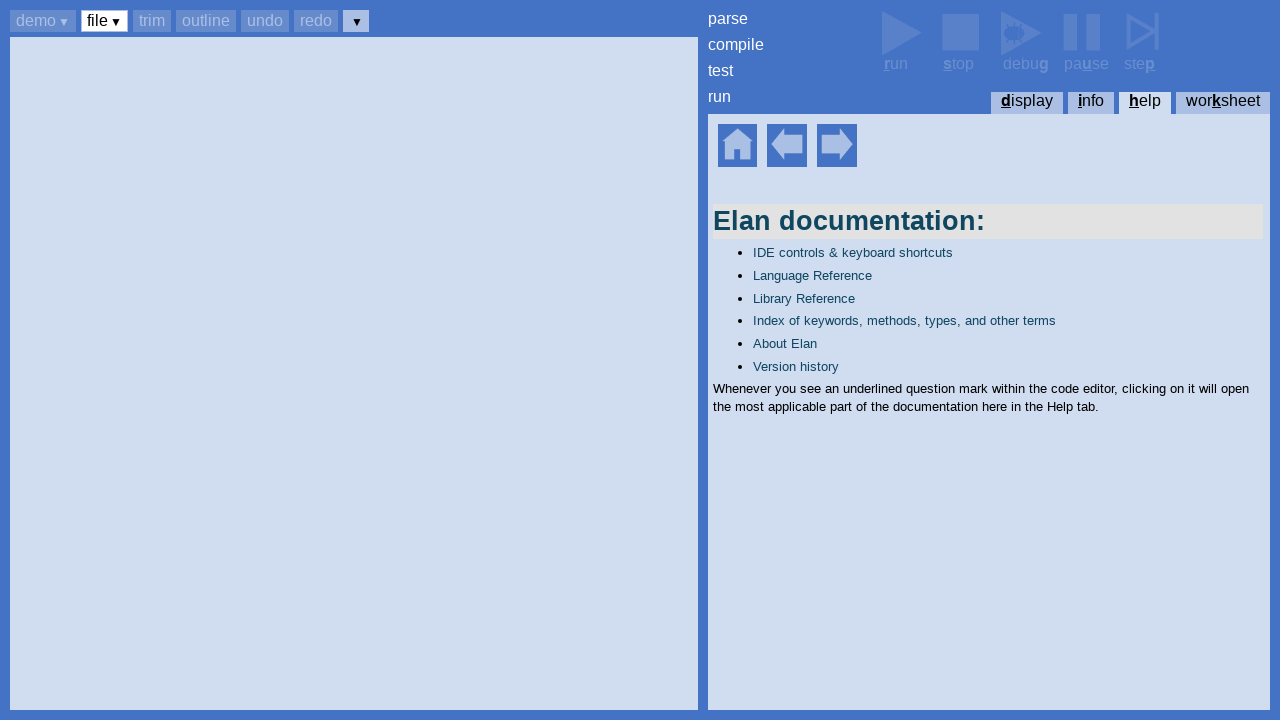

Pressed Tab to navigate to next button (2/6)
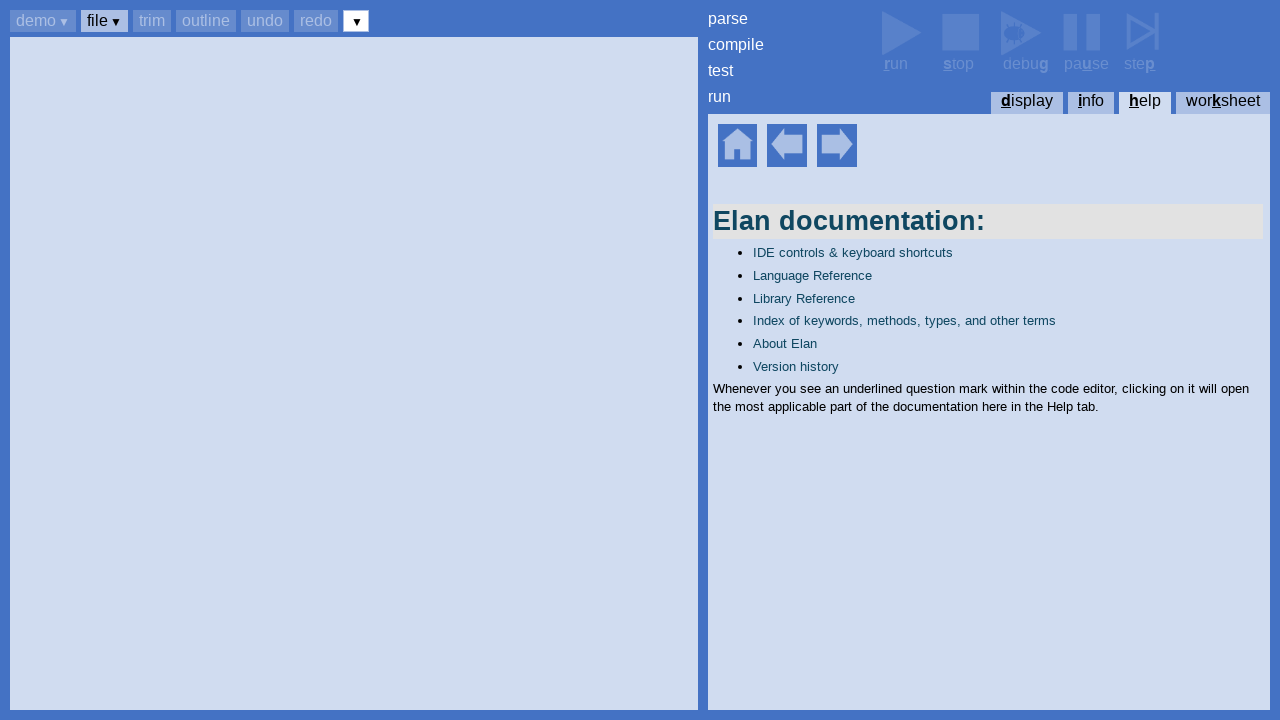

Pressed Tab to navigate to next button (3/6)
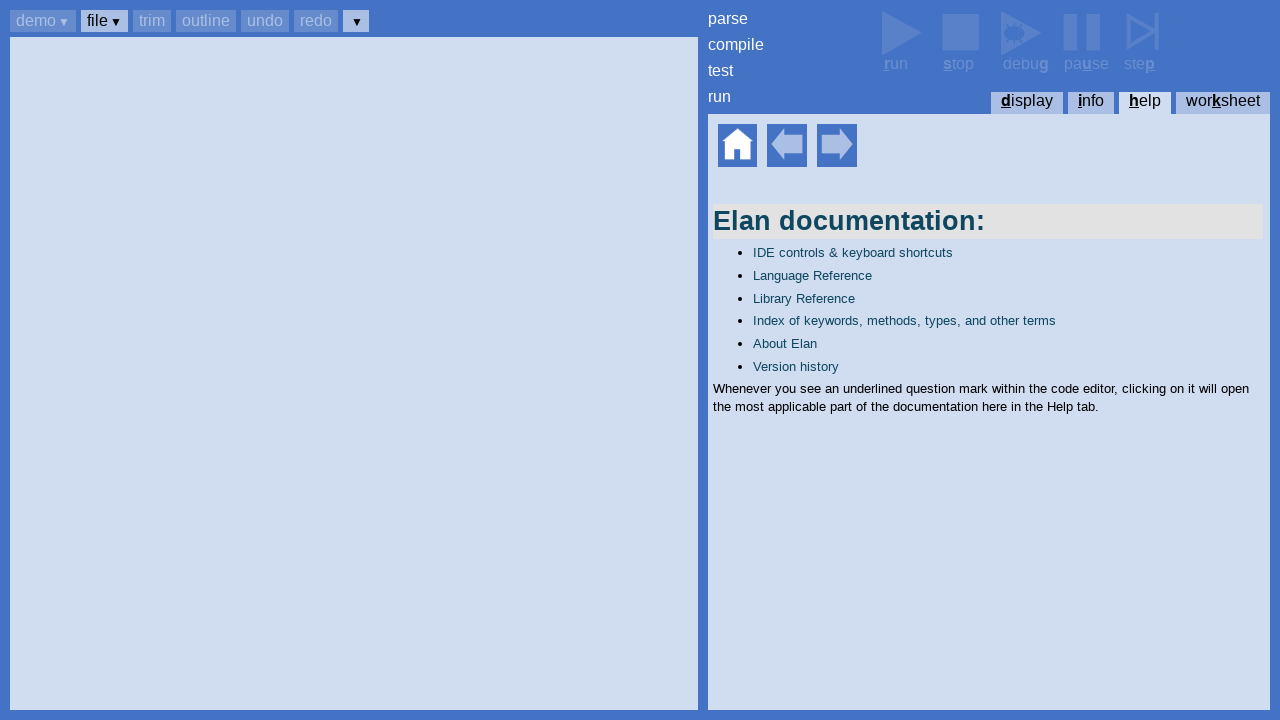

Pressed Tab to navigate to next button (4/6)
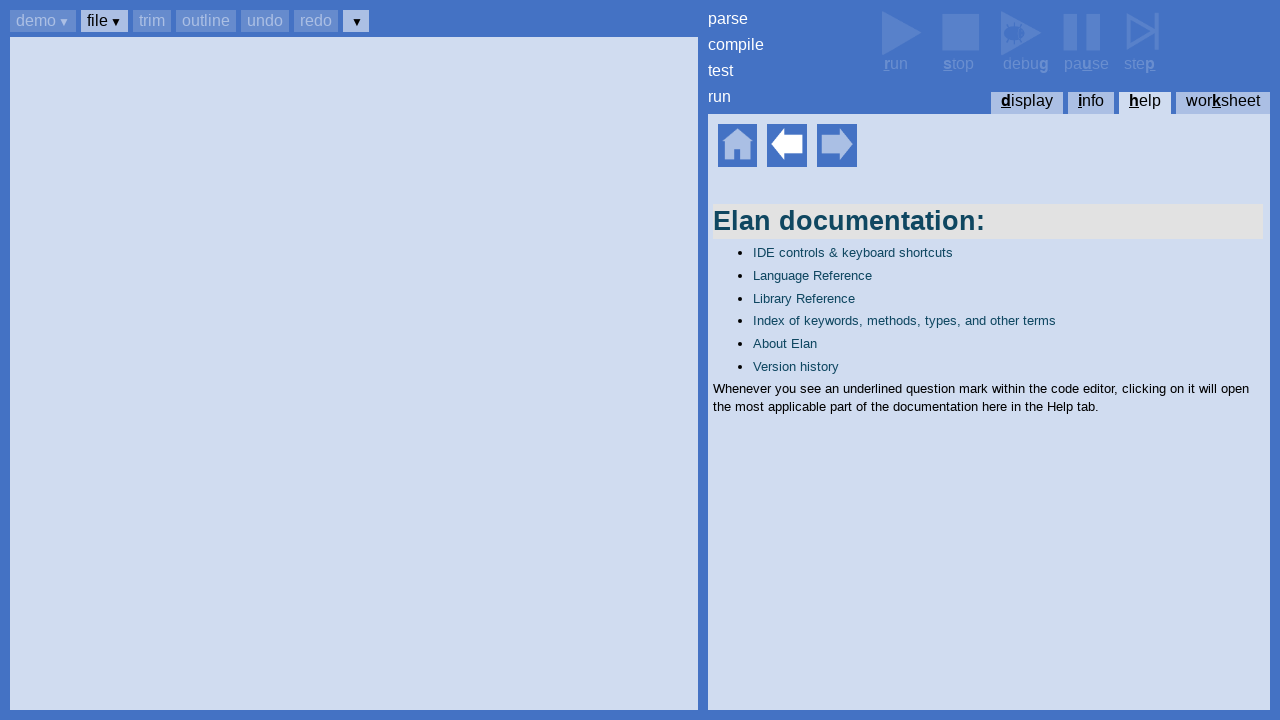

Pressed Tab to navigate to next button (5/6)
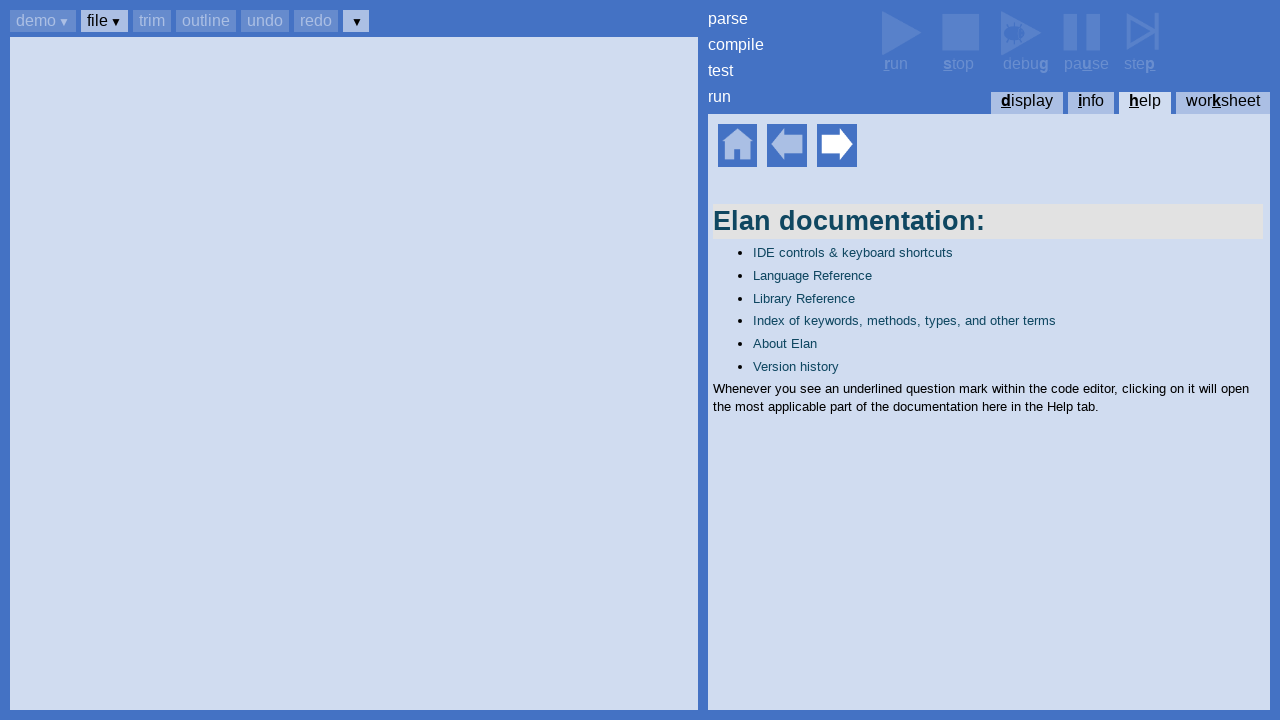

Pressed Tab to navigate to next button (6/6)
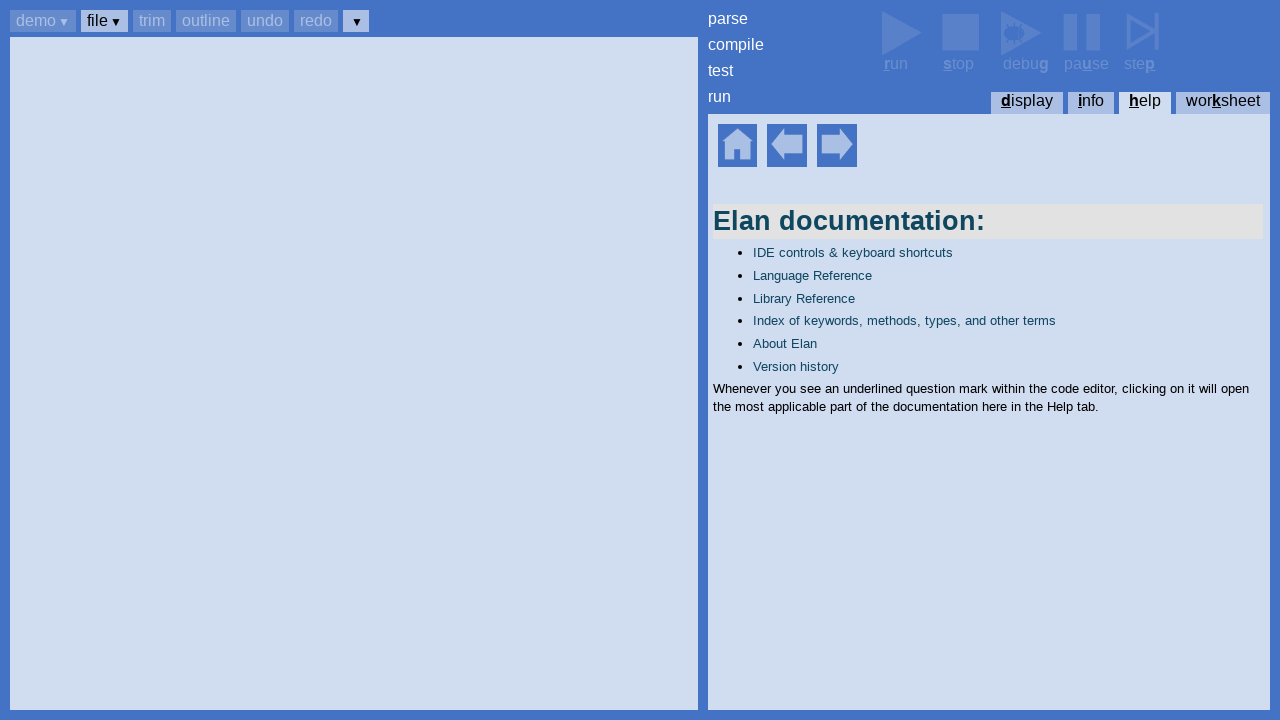

Pressed Ctrl+Shift+D to switch to display panel
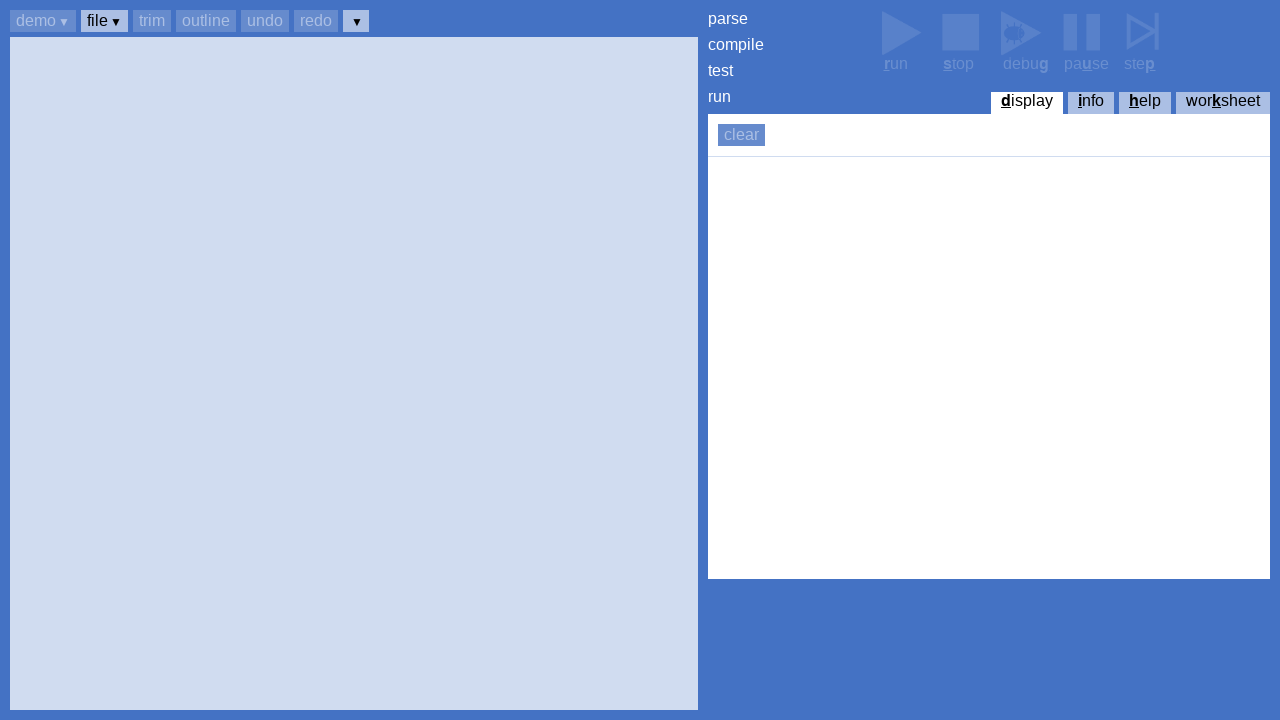

Pressed Tab to navigate within display panel
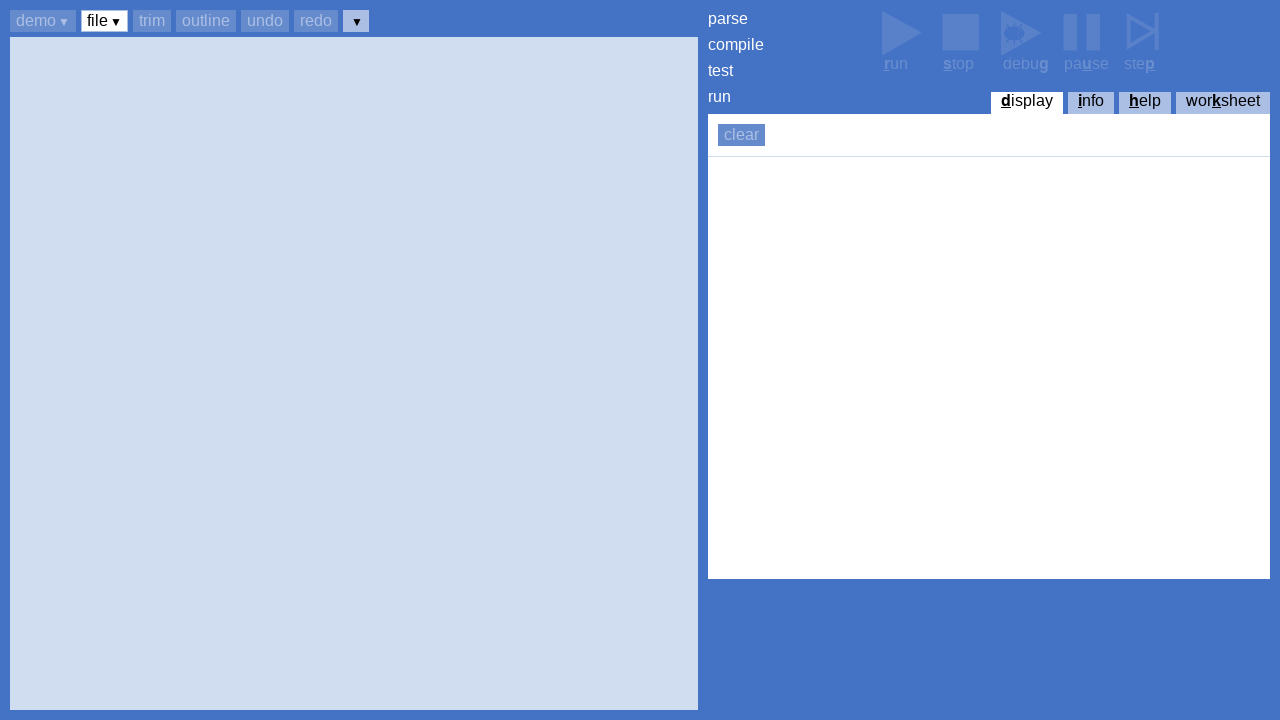

Pressed Ctrl+Shift+K to switch to worksheets panel
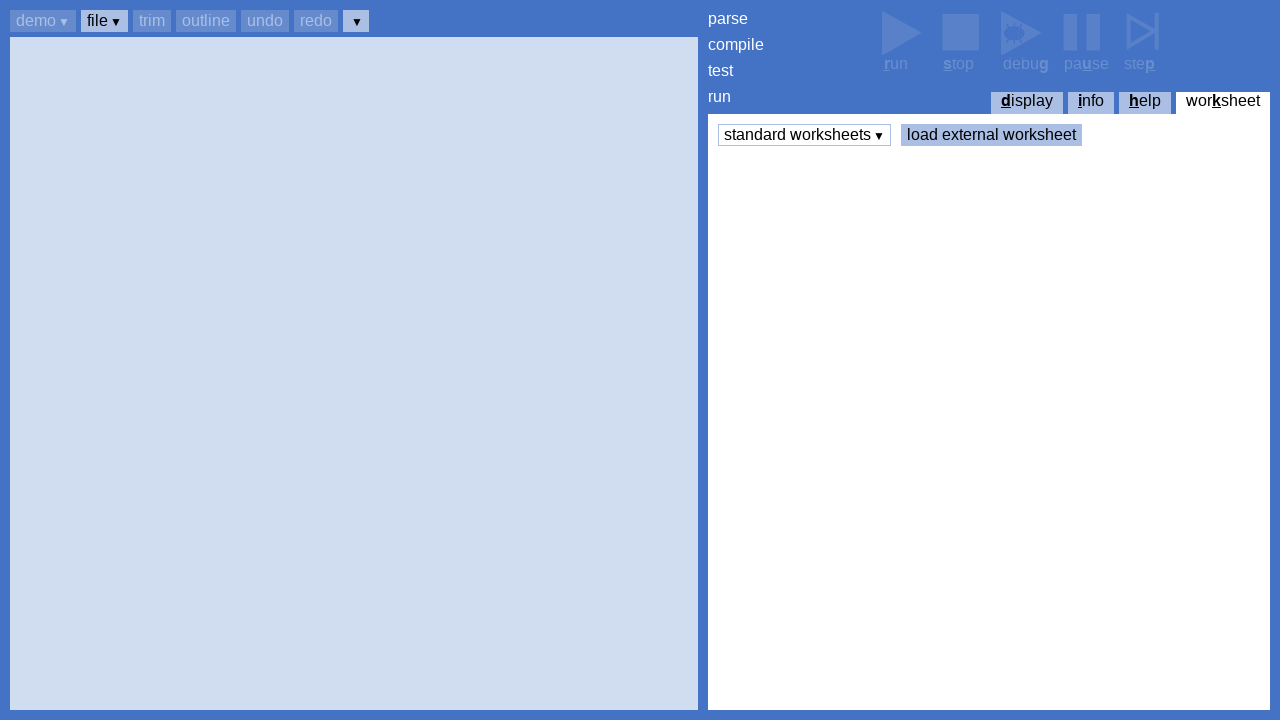

Pressed Tab to navigate within worksheets panel
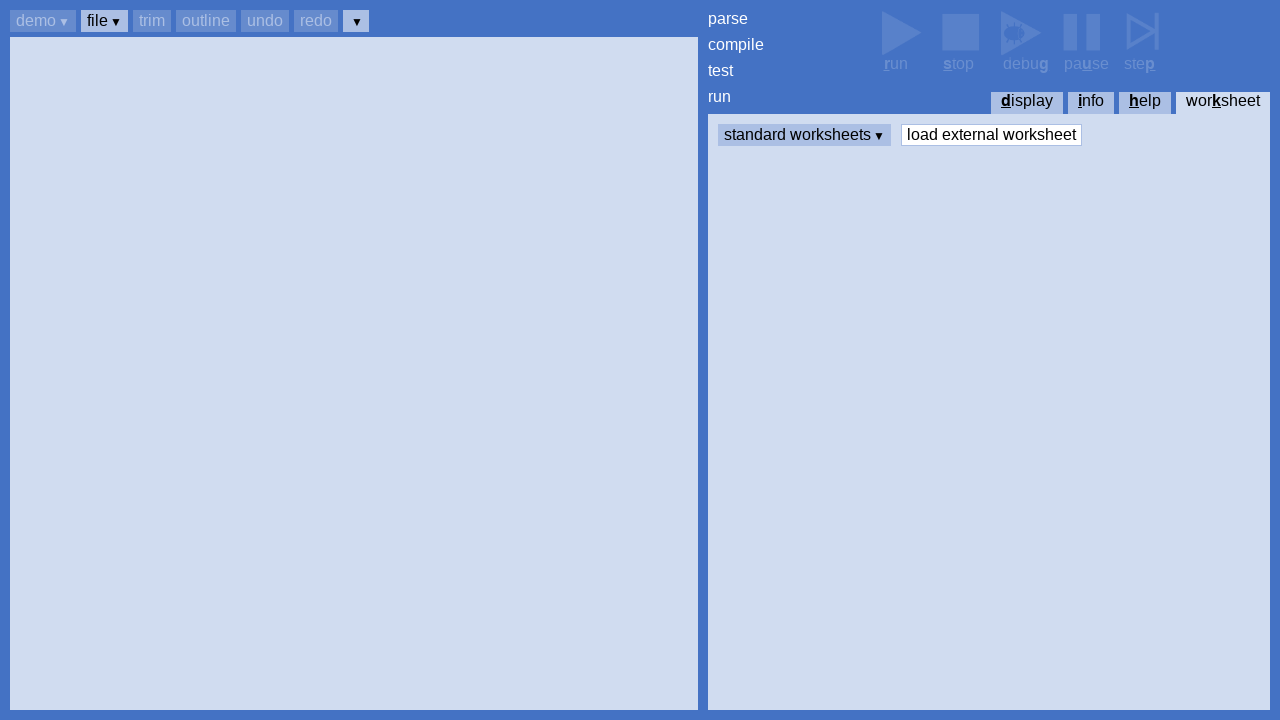

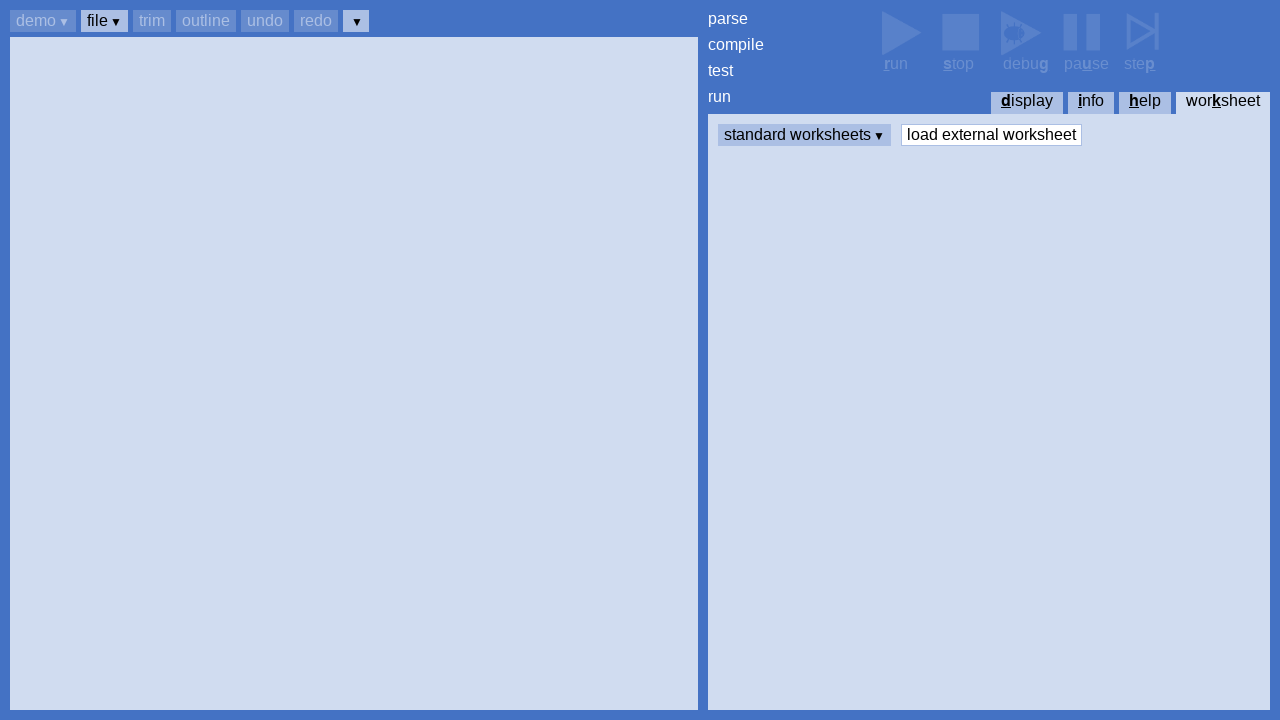